Navigates to a government website and locates all links on the page to verify they are present and accessible

Starting URL: https://manaoorumanabadi.telangana.gov.in/momb/

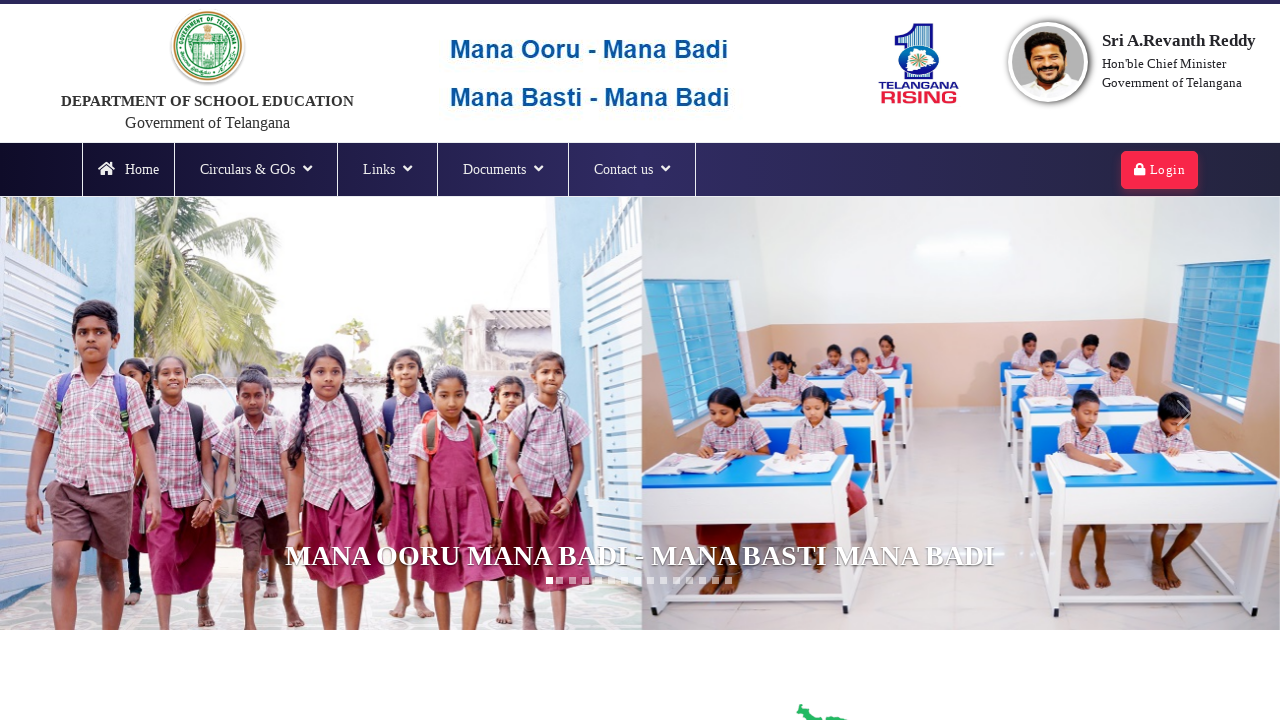

Navigated to government website https://manaoorumanabadi.telangana.gov.in/momb/
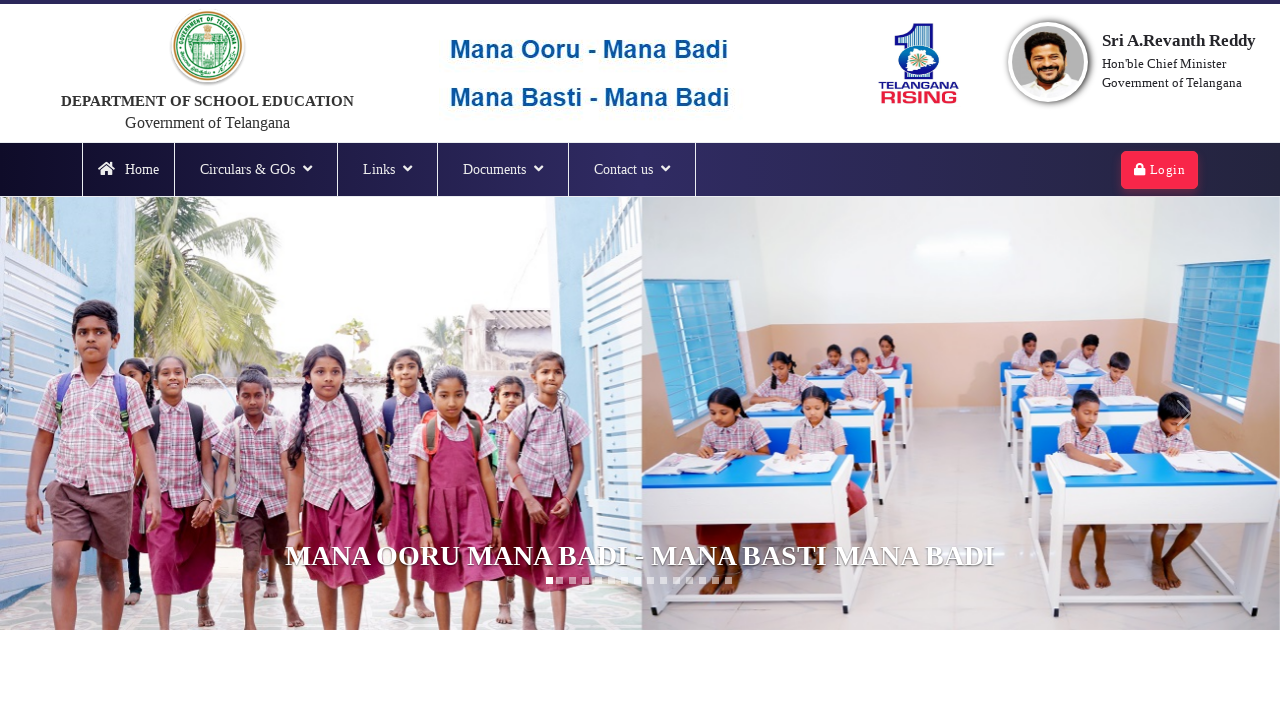

Located all links on the page - found 23 total links
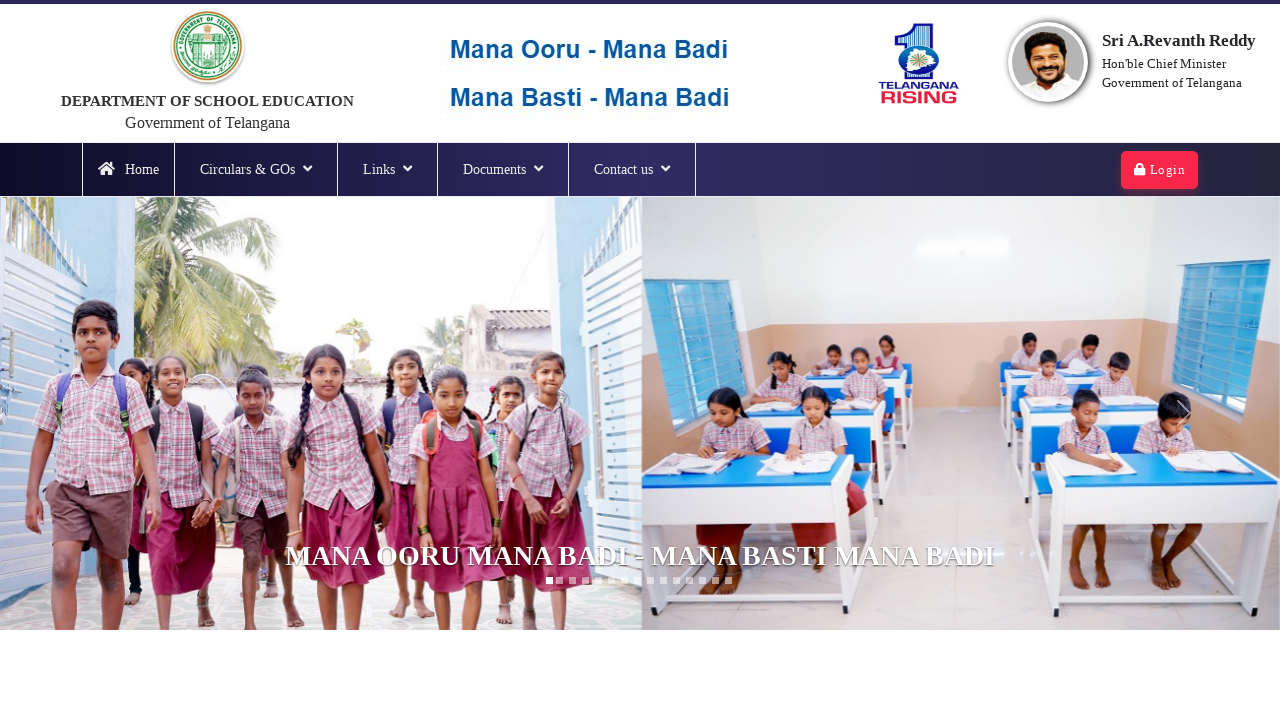

Checked link 1: href attribute is Default.aspx
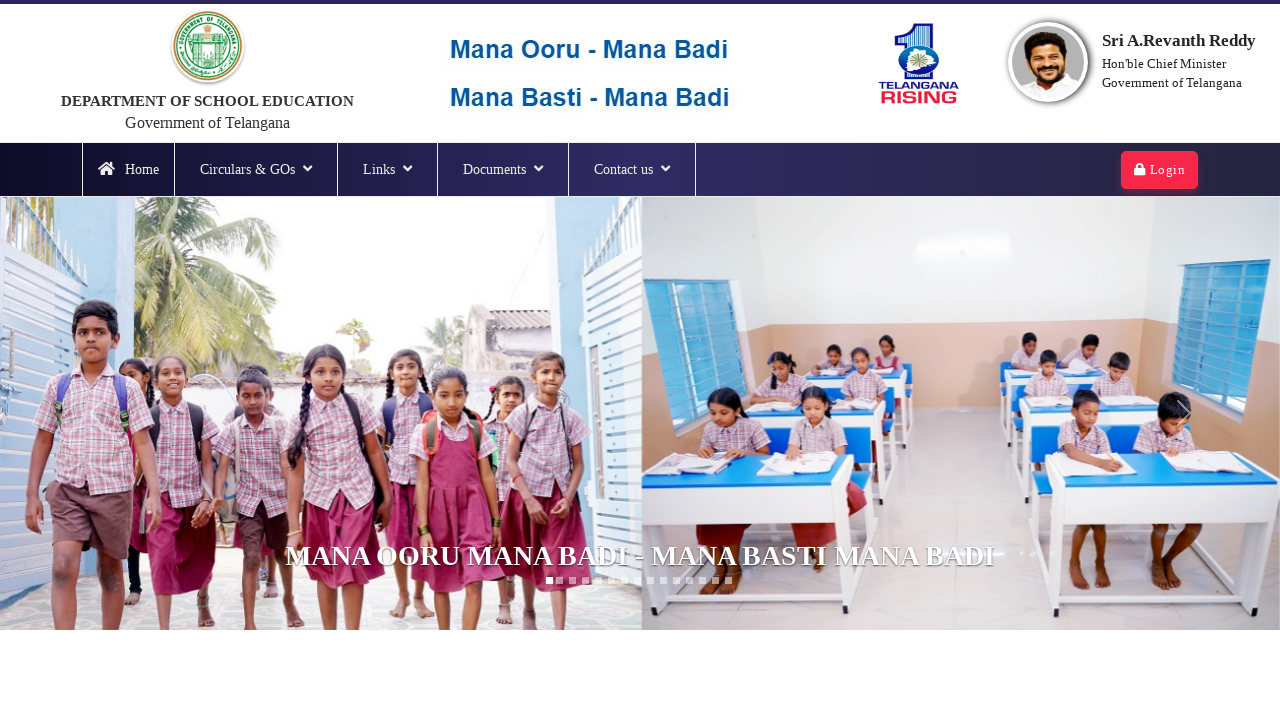

Checked link 2: href attribute is #
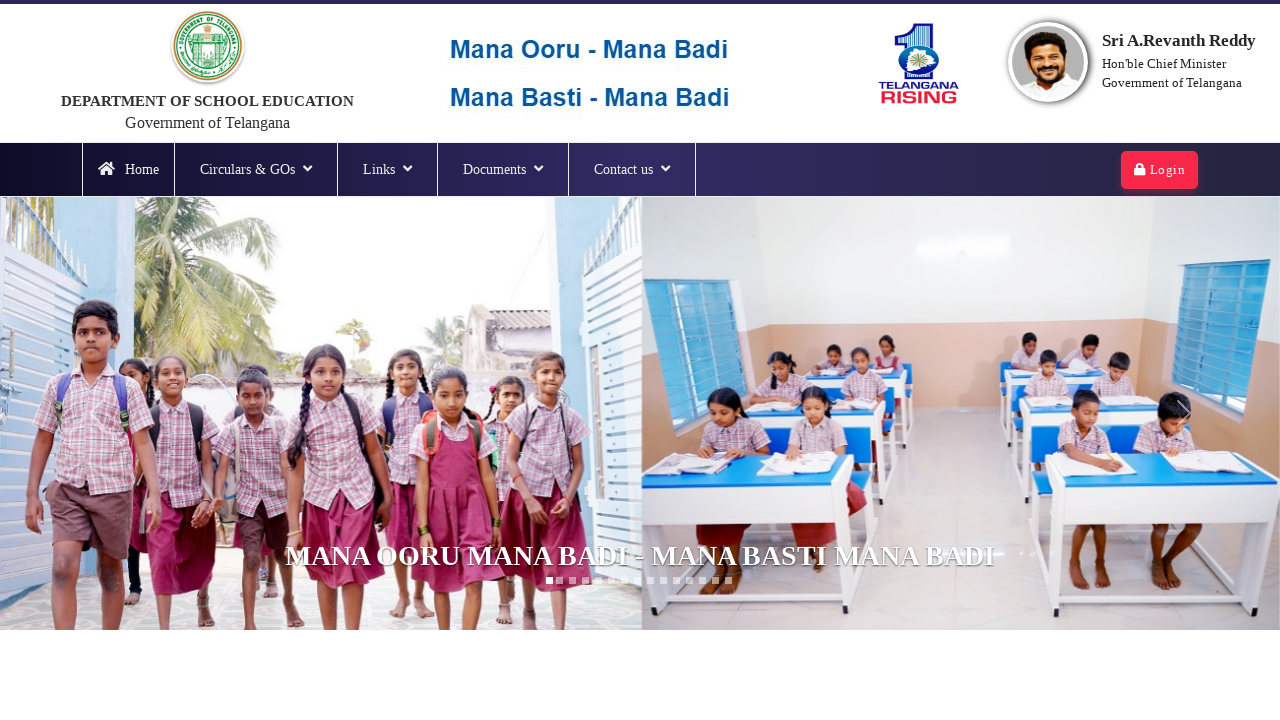

Checked link 3: href attribute is #
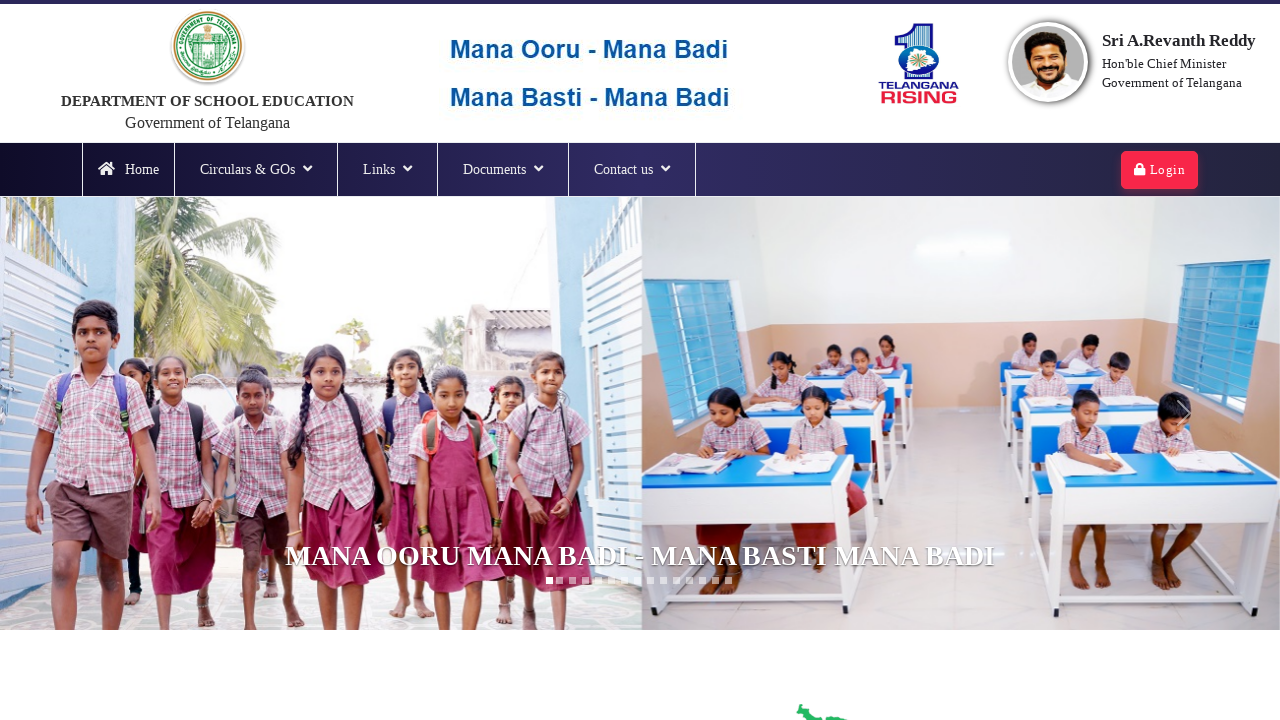

Checked link 4: href attribute is Public/CircularsAndGOs.aspx?id=Gos
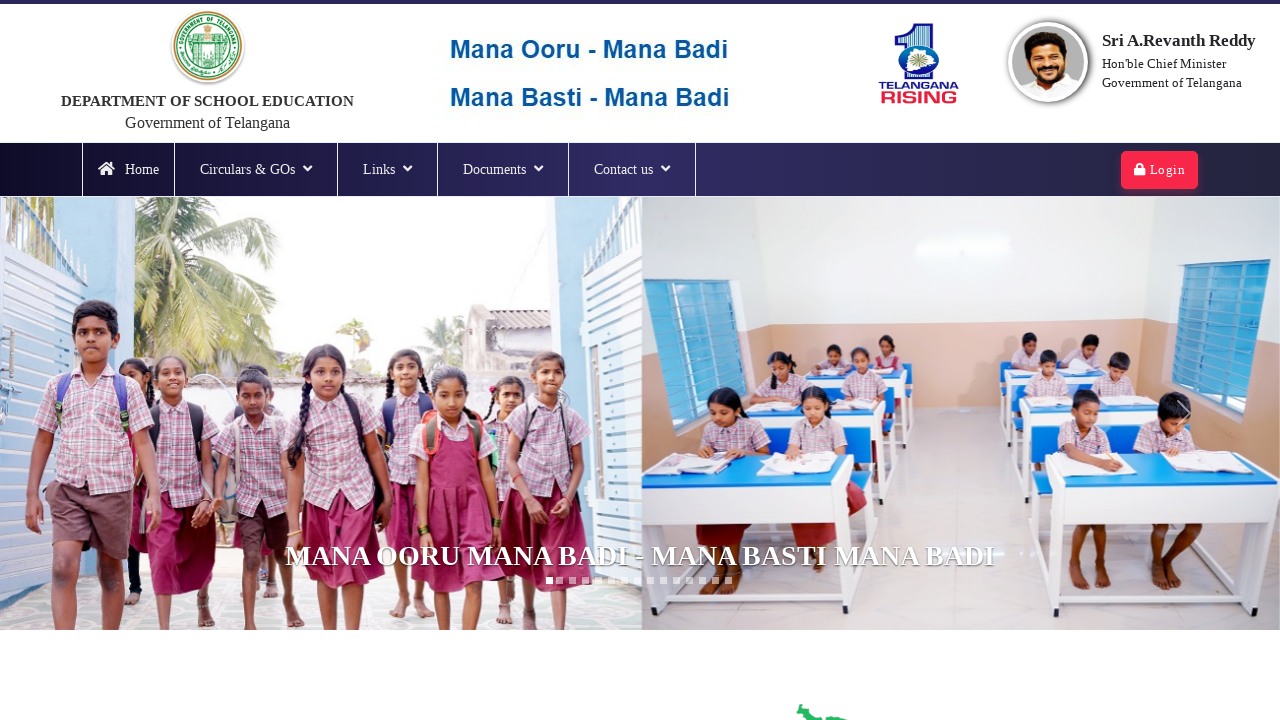

Checked link 5: href attribute is #
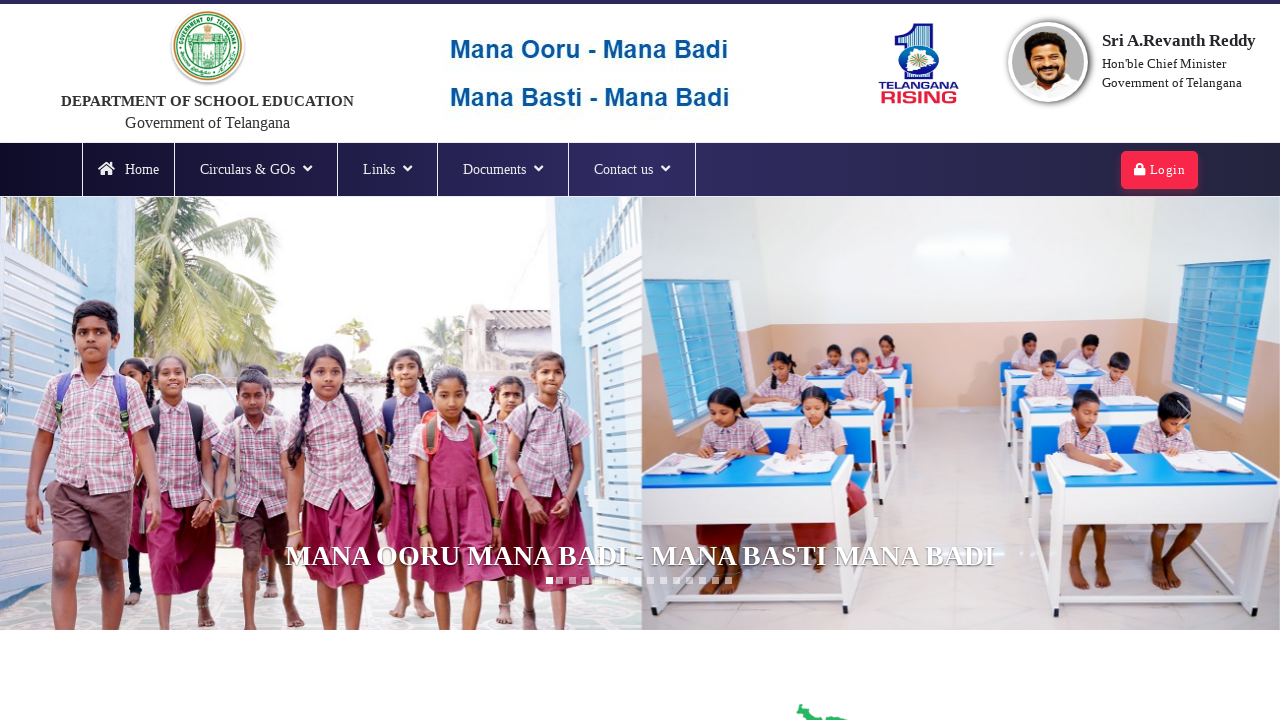

Checked link 6: href attribute is #
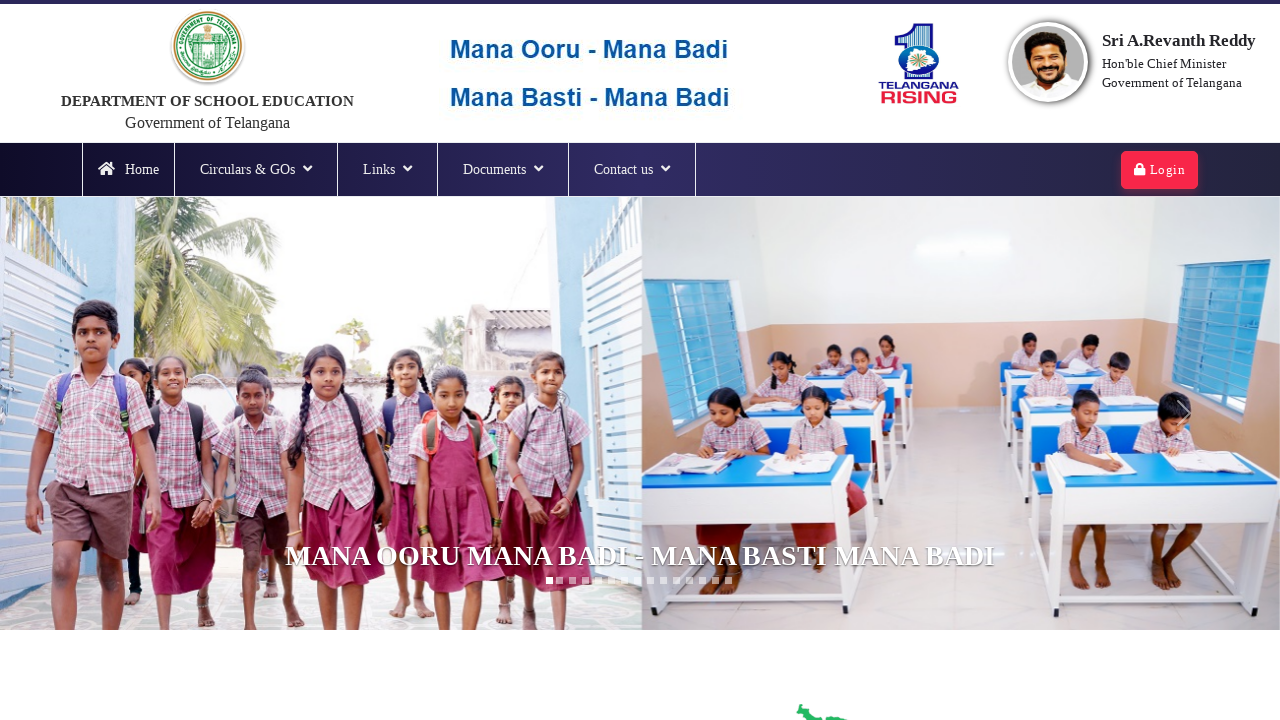

Checked link 7: href attribute is #
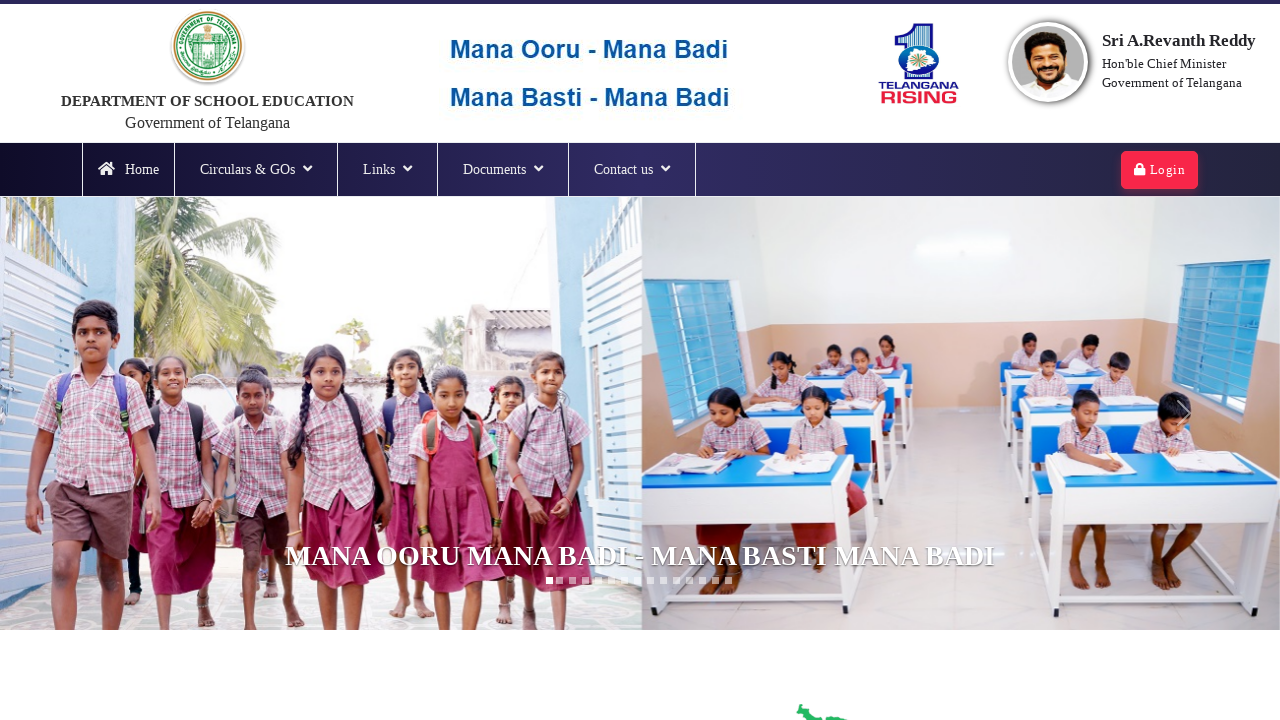

Checked link 8: href attribute is #
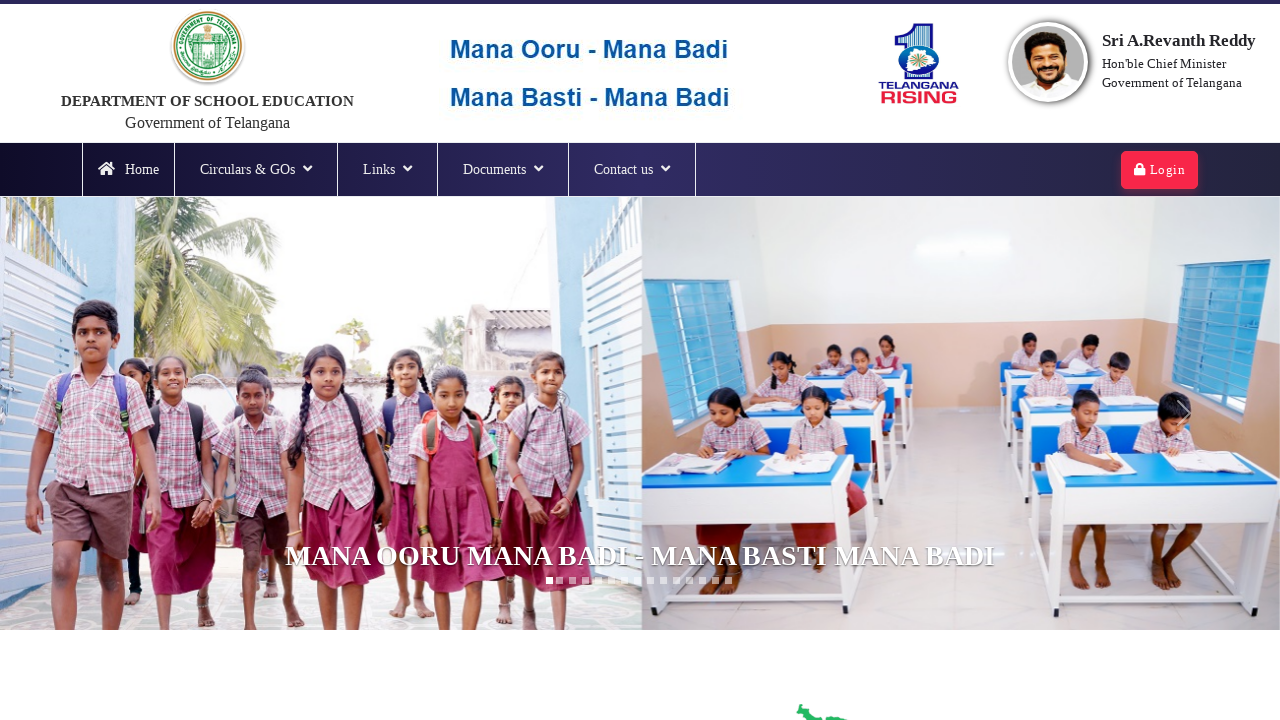

Checked link 9: href attribute is #
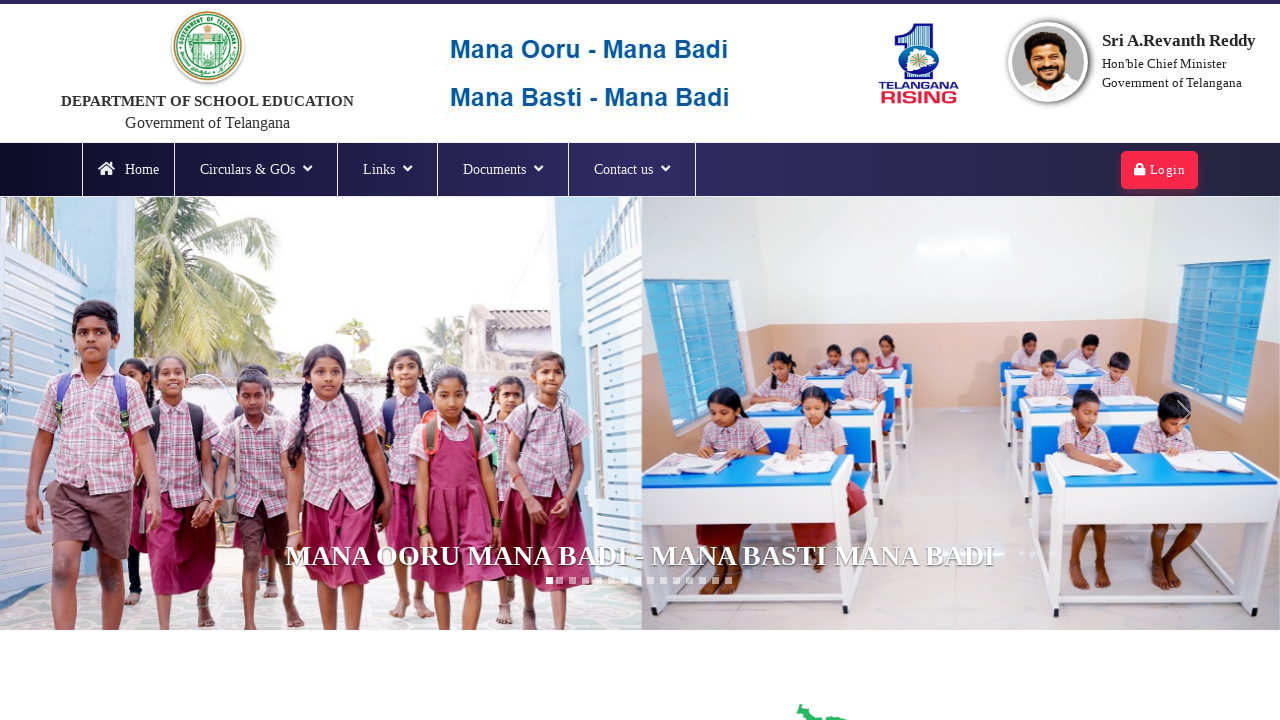

Checked link 10: href attribute is #
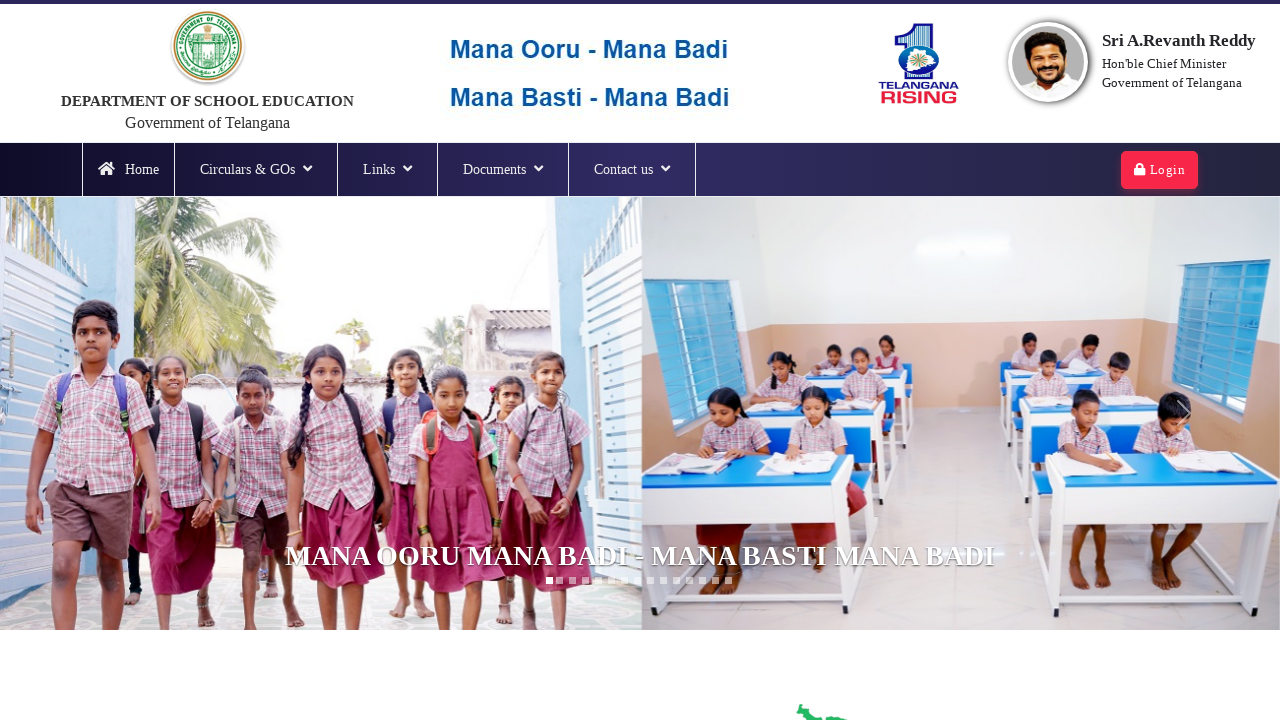

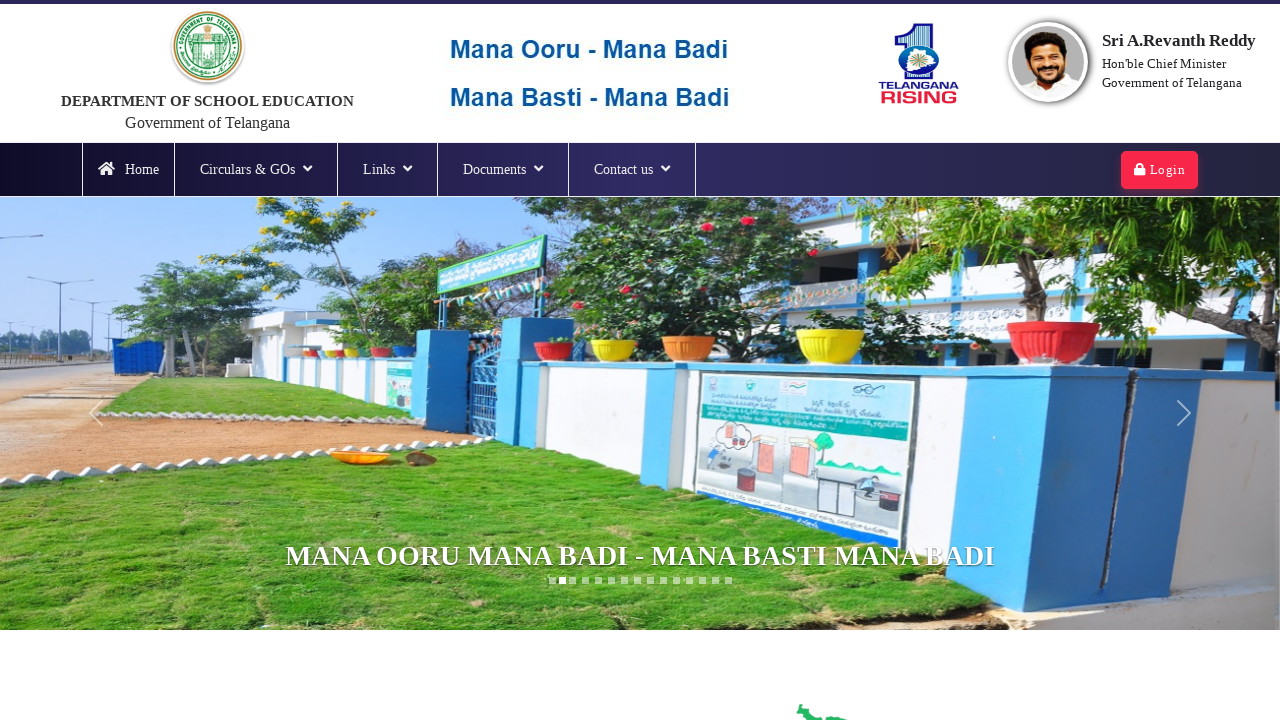